Navigates to the website and injects custom CSS to modify H1 styling (color, size, background, border) to demonstrate visual changes on the page.

Starting URL: https://automationintesting.online/

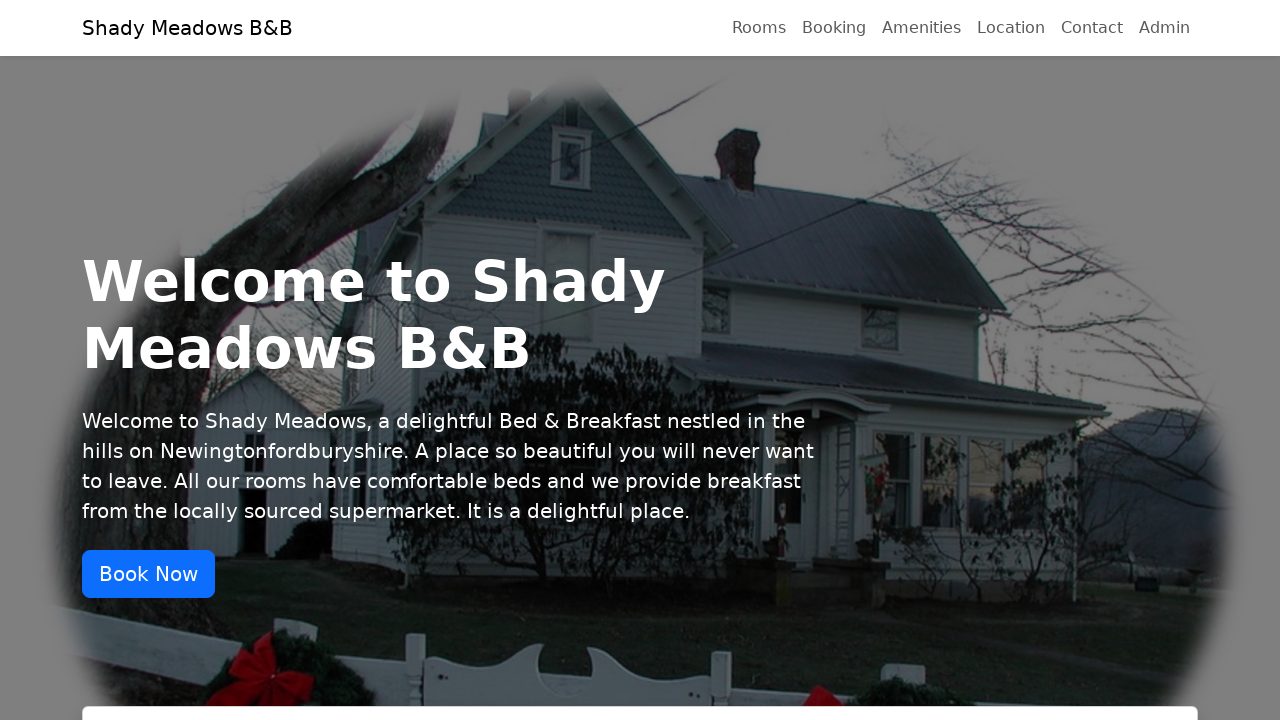

Waited for page to fully load (network idle)
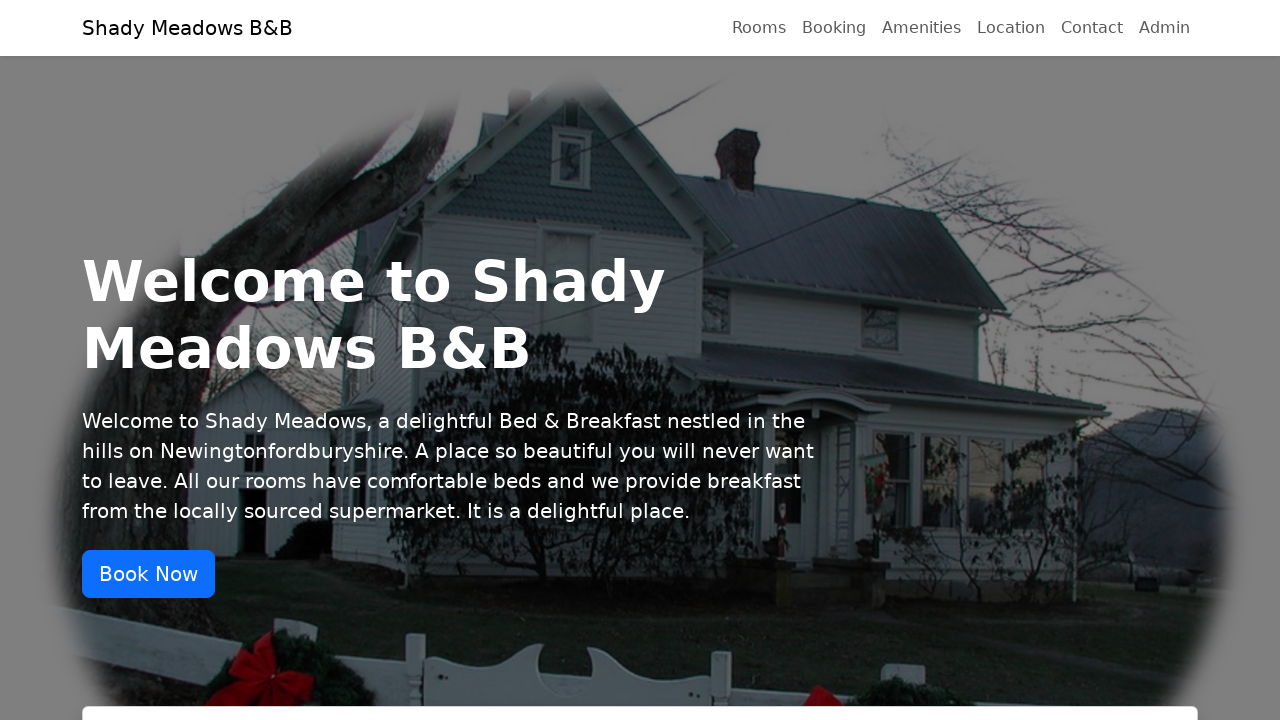

Injected custom CSS to modify H1 styling (green text, 48px size, red background, blue border)
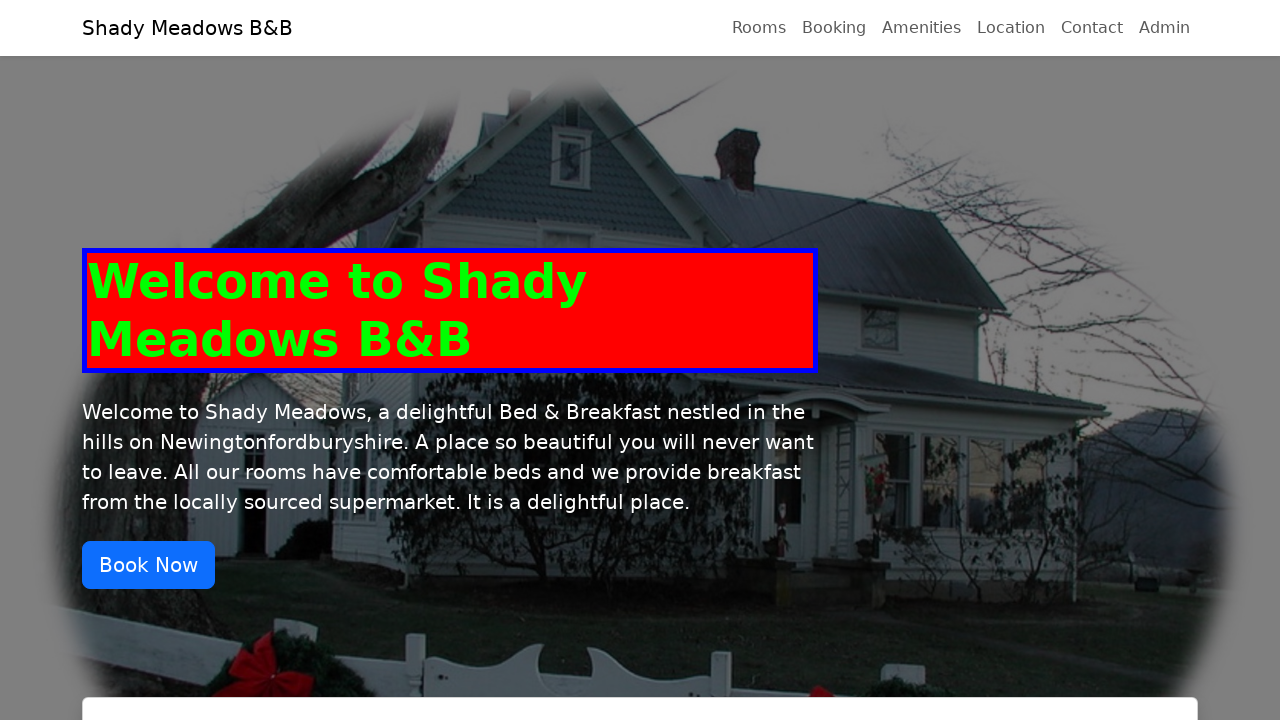

Waited 1 second for CSS styles to apply
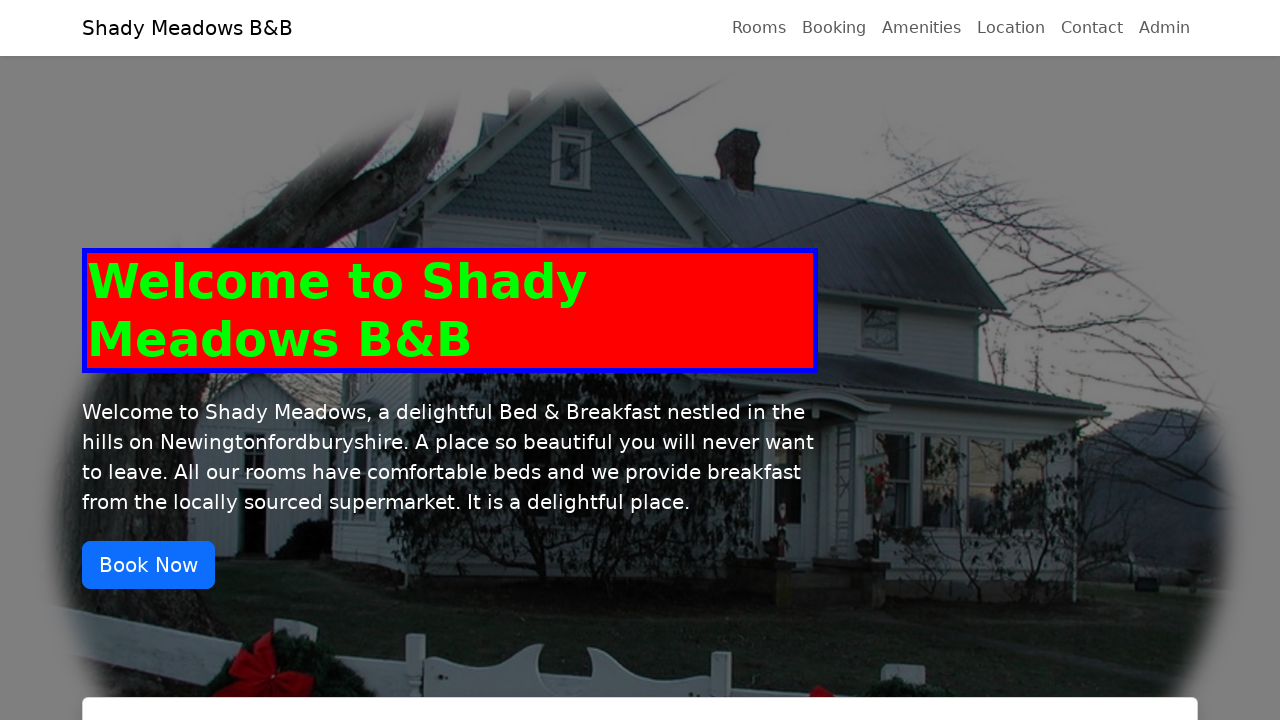

Verified H1 element is present with modified styles
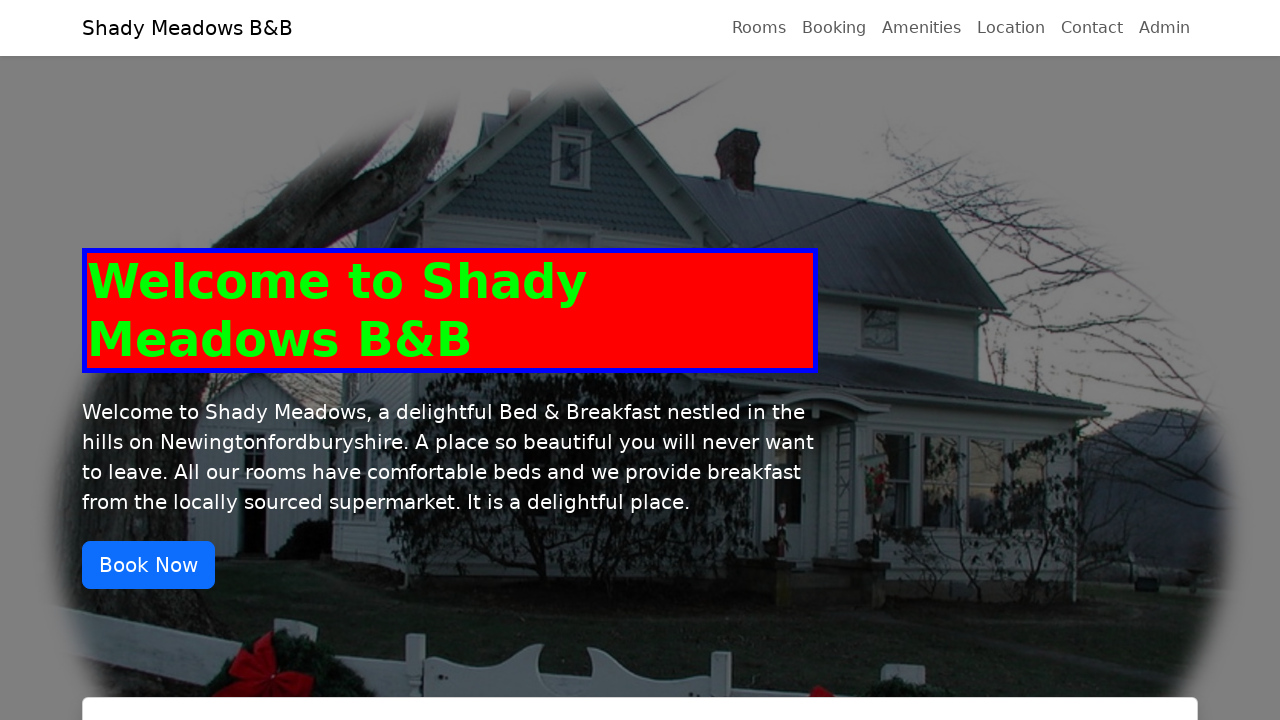

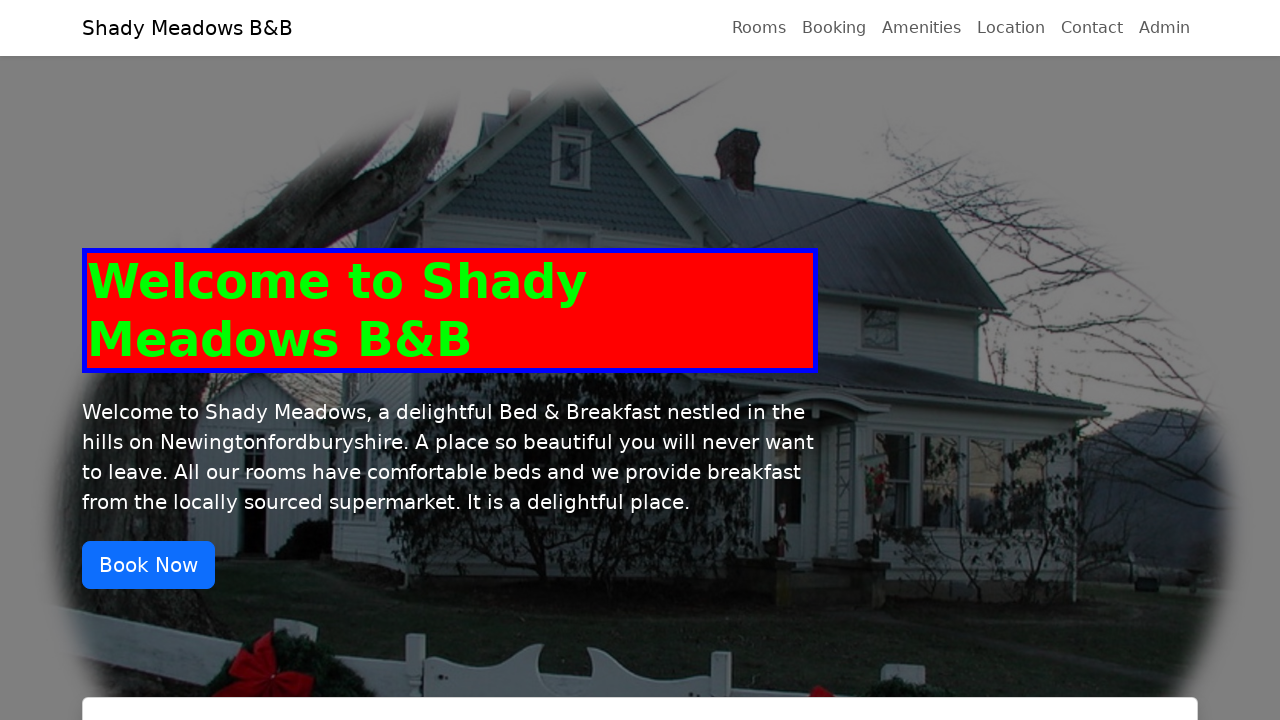